Tests the contact form submission with valid email, name, and message data, verifying an alert appears after submission.

Starting URL: https://www.demoblaze.com/

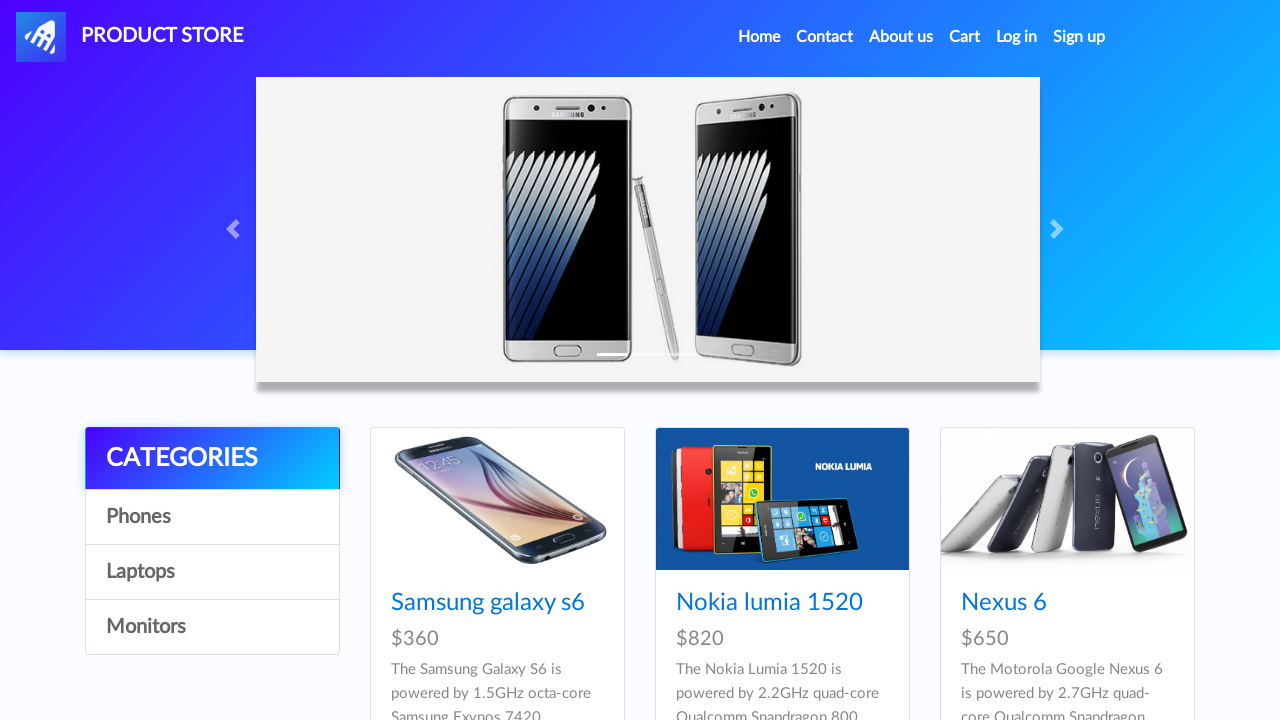

Clicked on Contact link at (825, 37) on xpath=//a[text()='Contact']
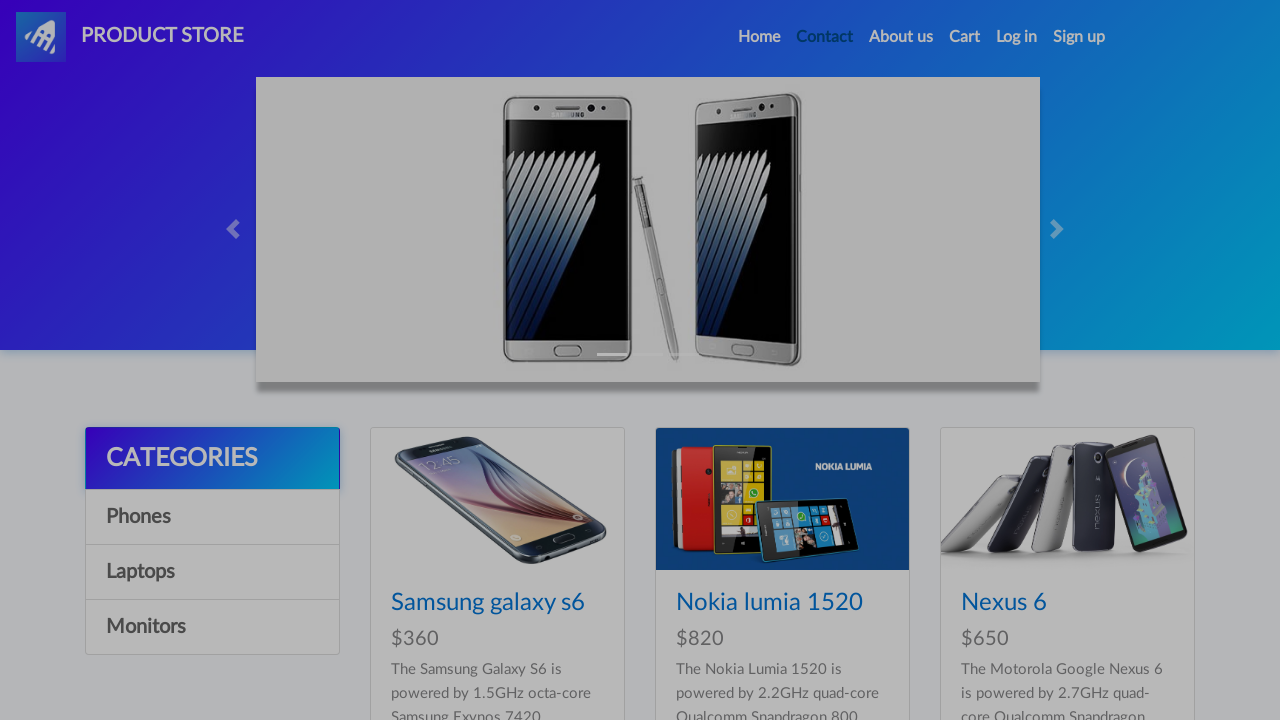

Waited 2 seconds for contact form to load
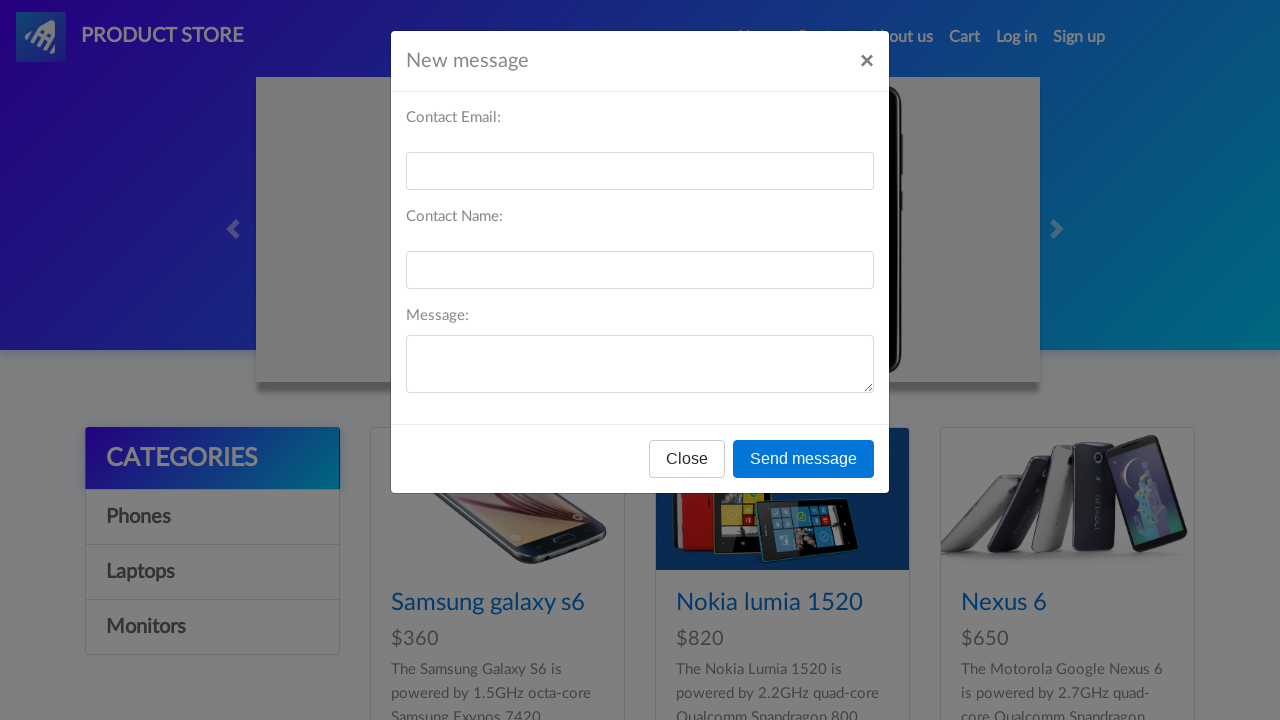

Filled email field with 'bashirrimawi@gmail.com' on #recipient-email
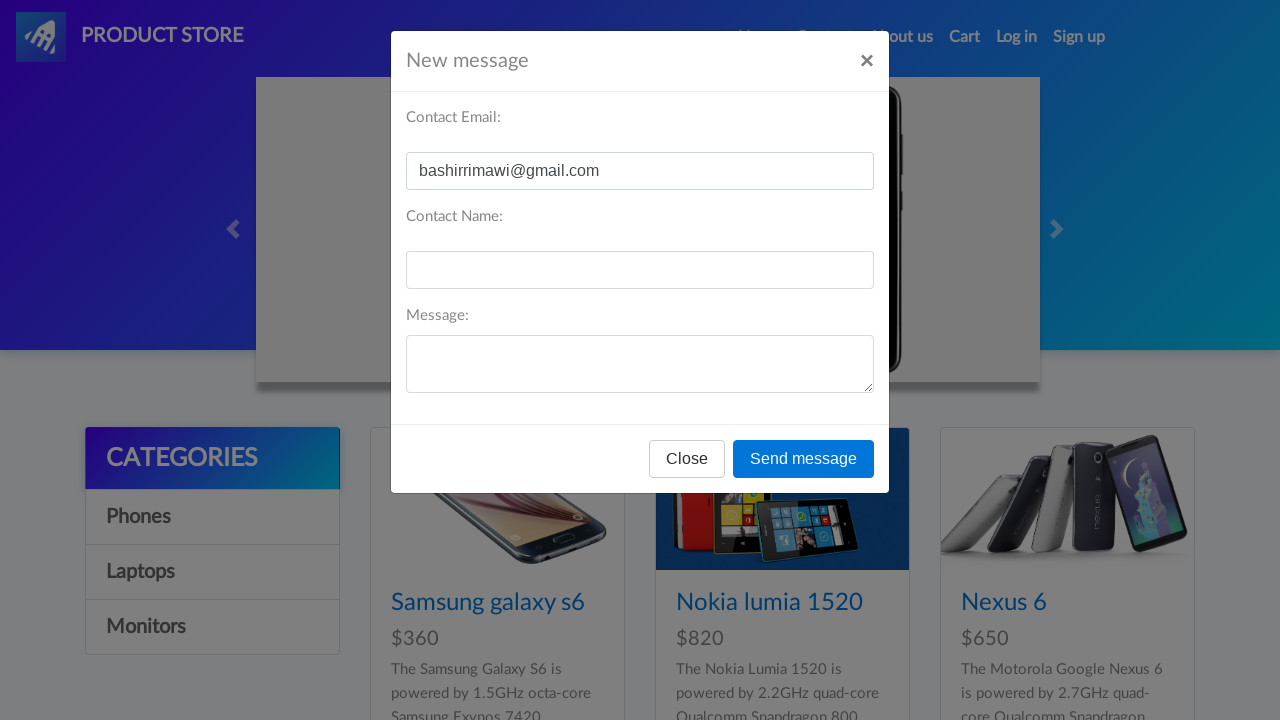

Filled name field with 'Bashir Rimawi' on #recipient-name
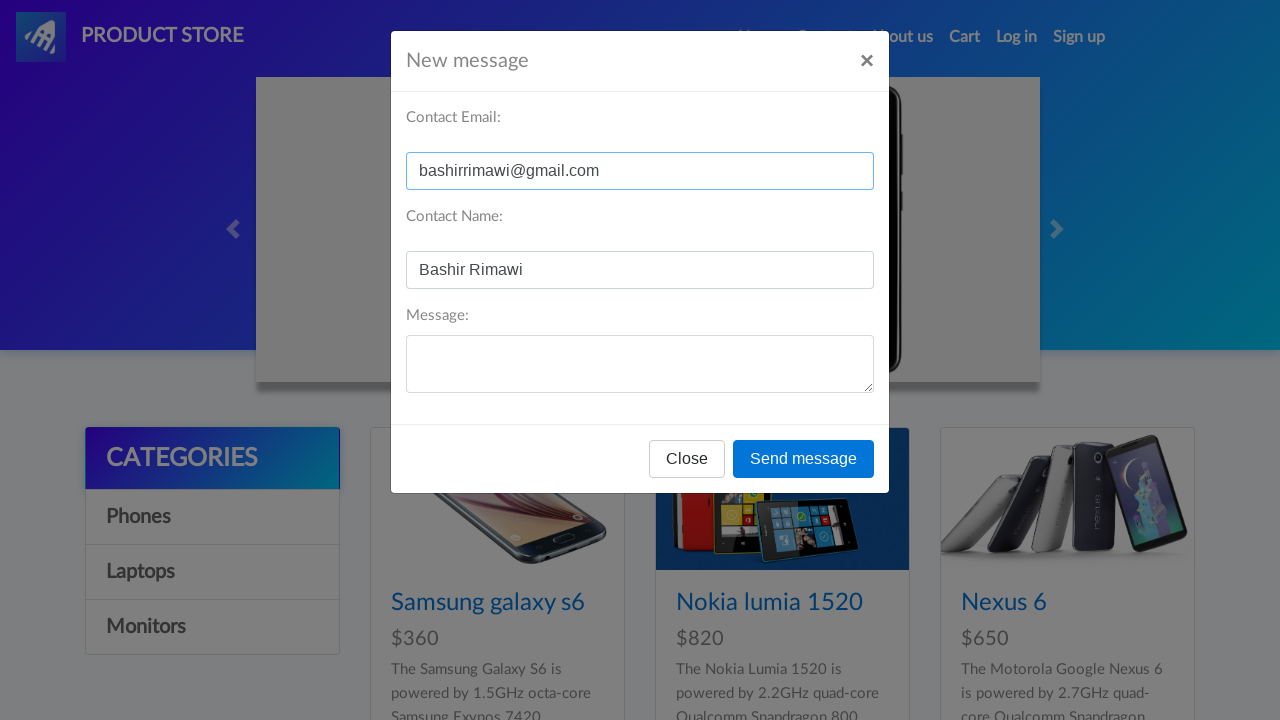

Filled message field with 'This is a test message.' on #message-text
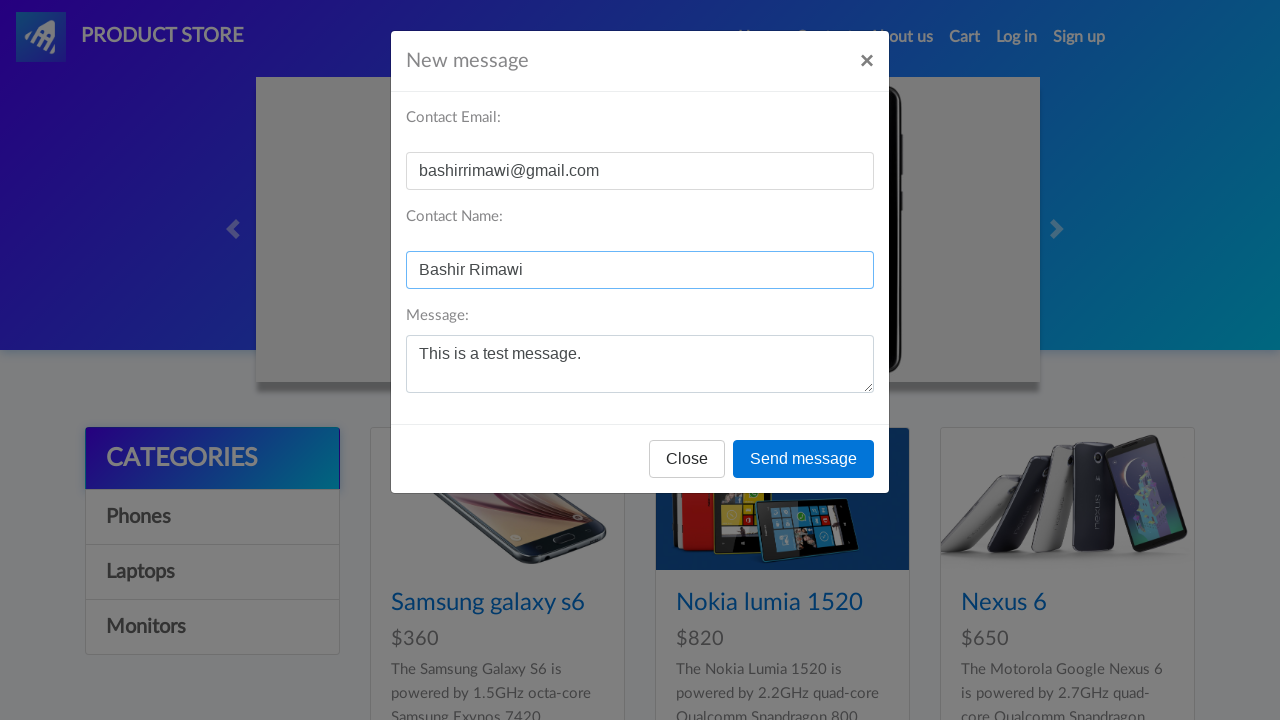

Clicked Send message button at (804, 459) on xpath=//button[text()='Send message']
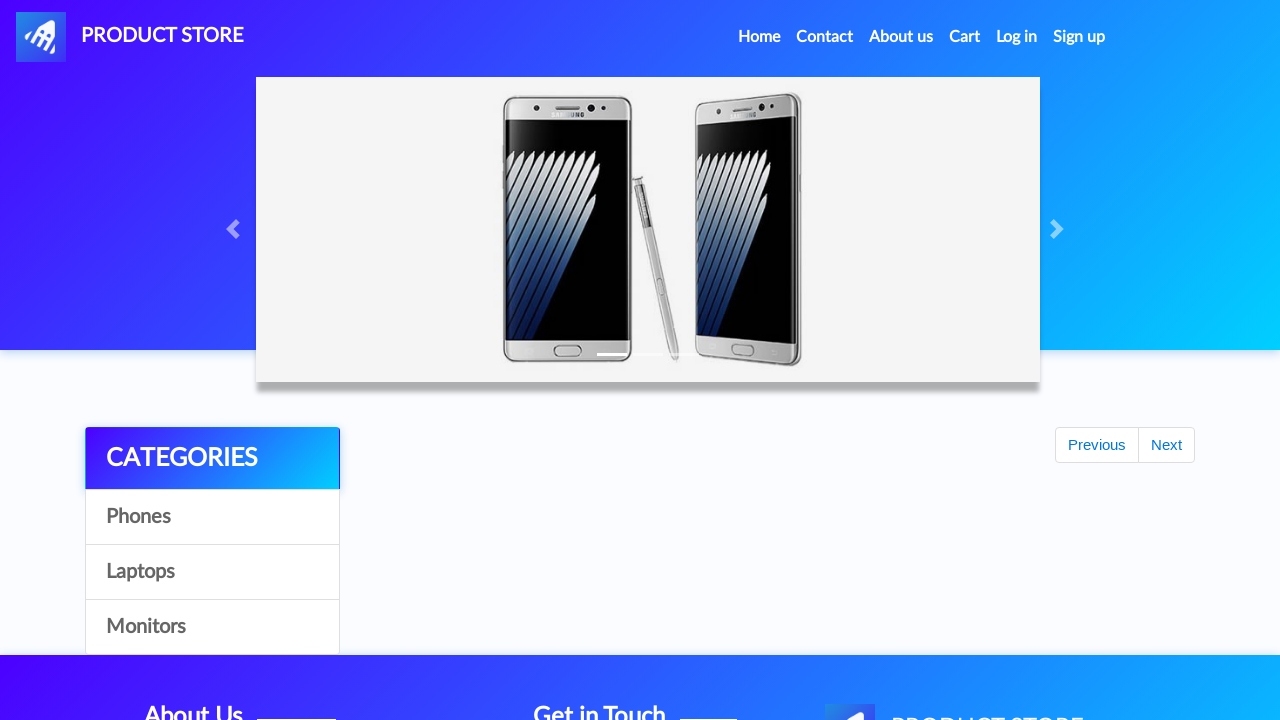

Waited 2 seconds for alert to appear
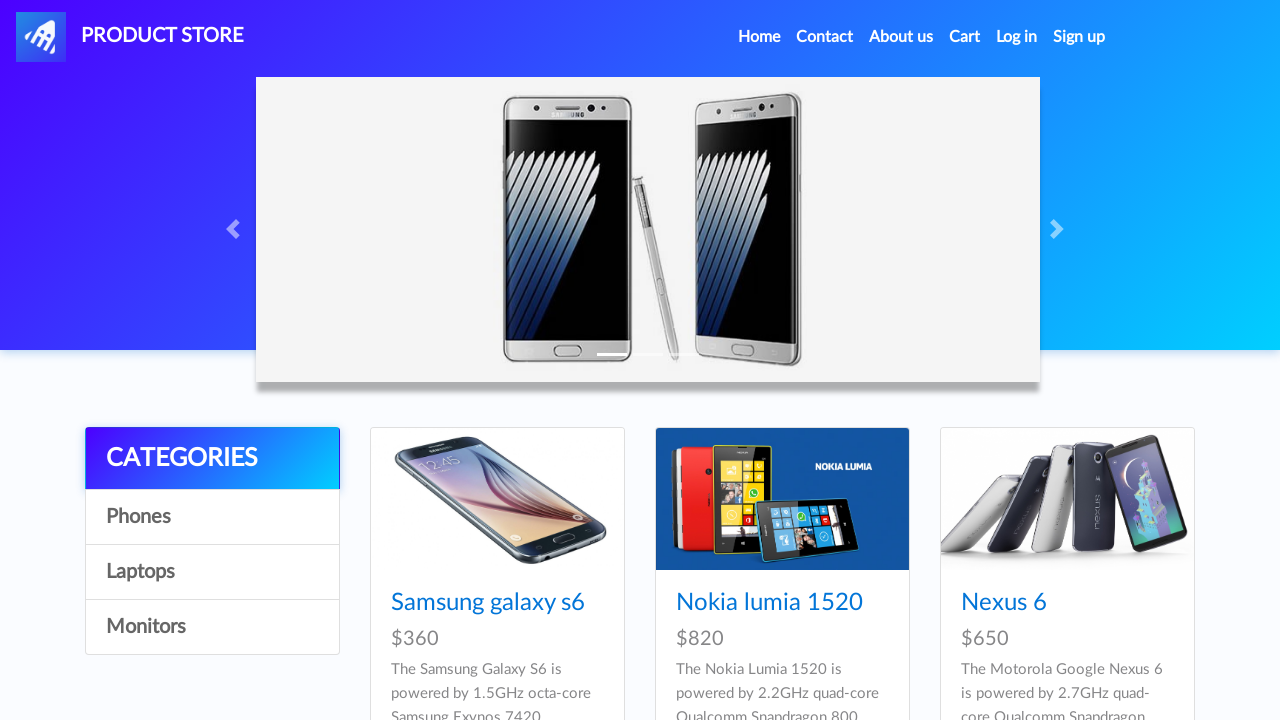

Set up dialog handler to accept alerts
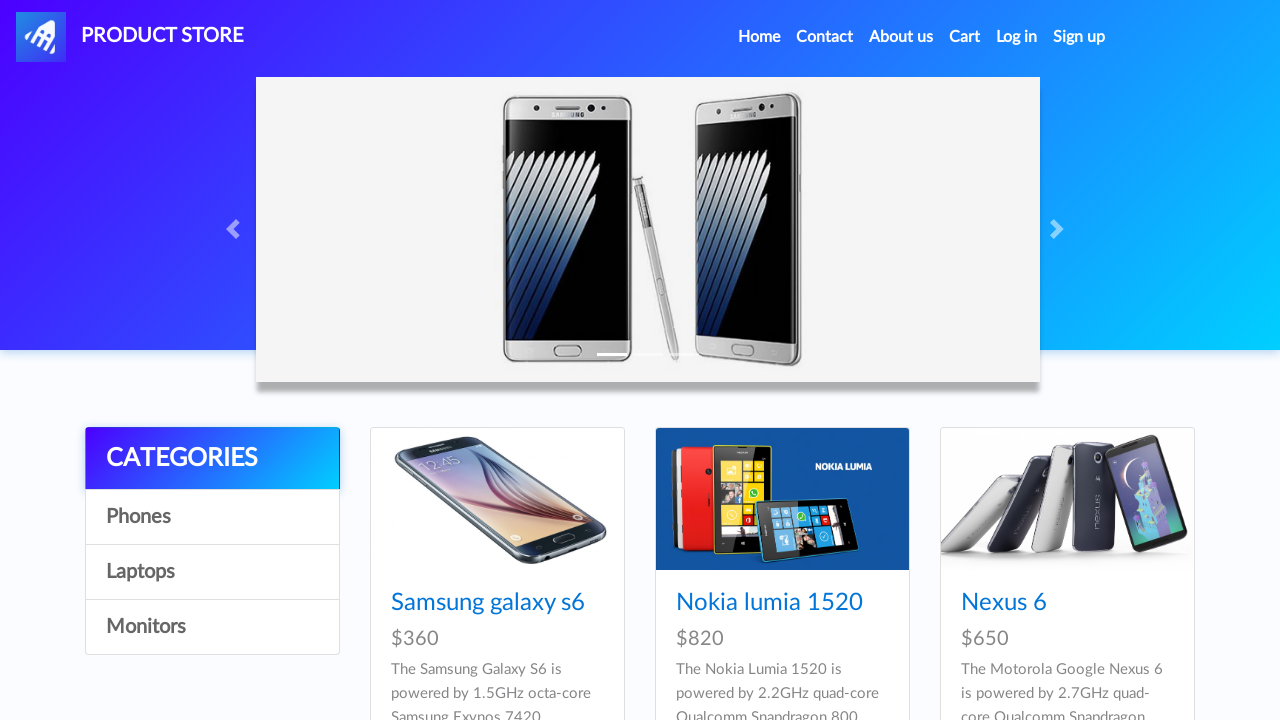

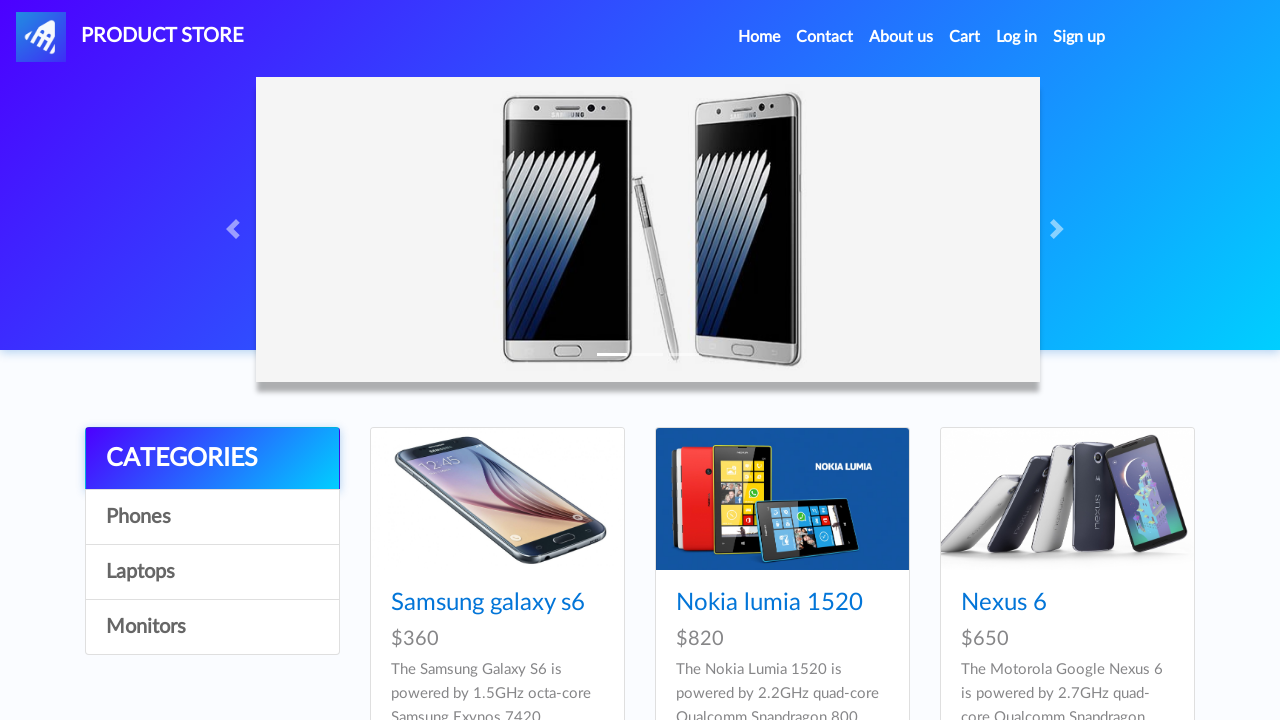